Tests alert handling functionality by triggering a confirmation dialog and accepting it

Starting URL: https://demoqa.com/alerts

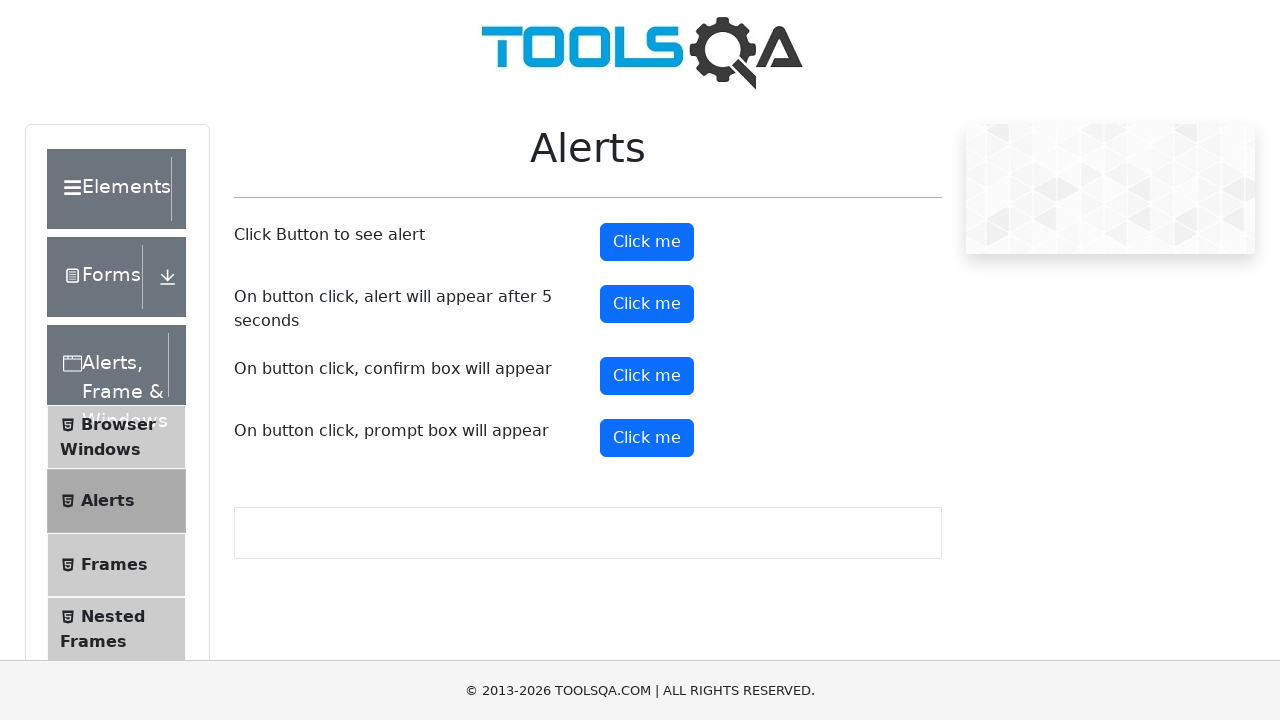

Clicked confirm button to trigger confirmation alert at (647, 376) on #confirmButton
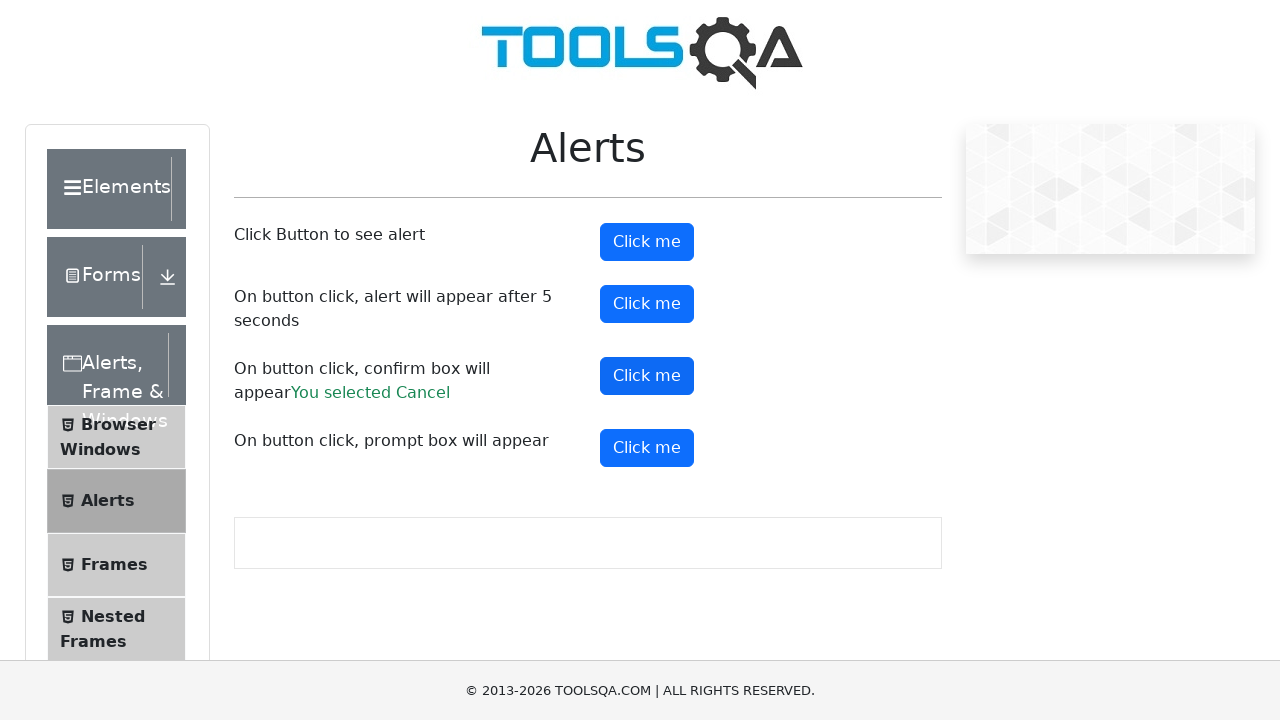

Set up dialog handler to accept confirmation alert
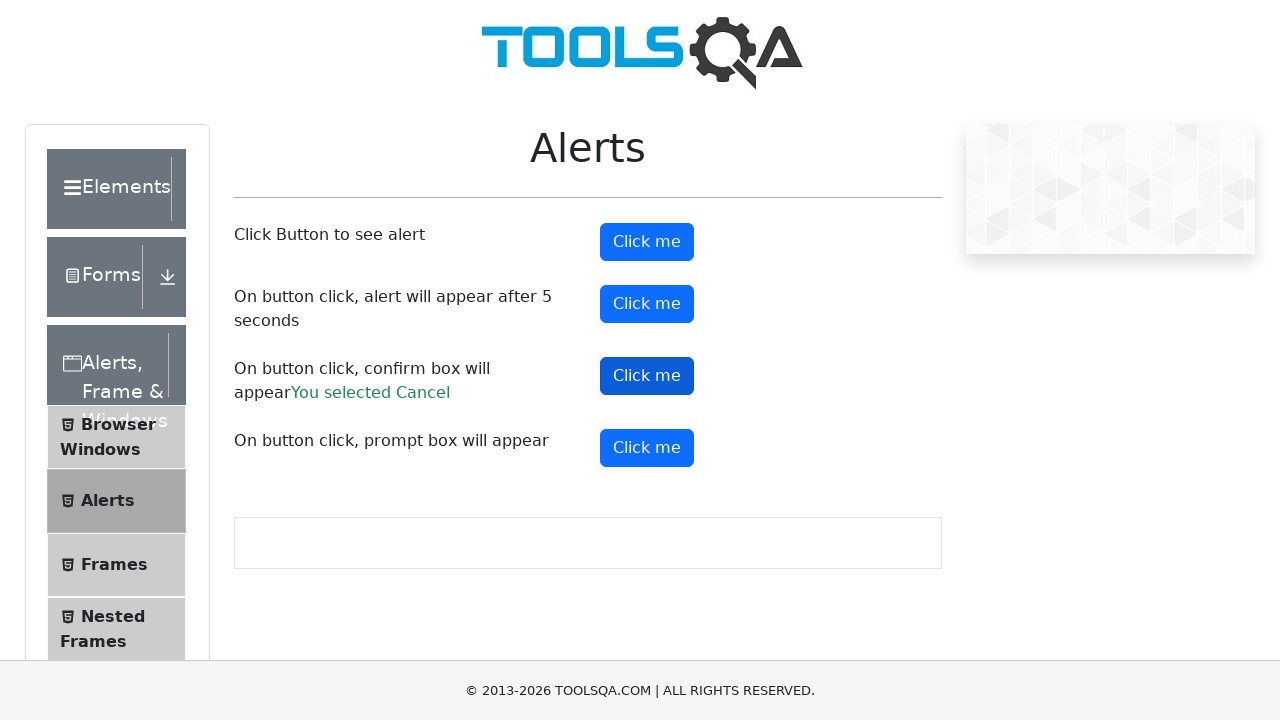

Alert was accepted and result text appeared
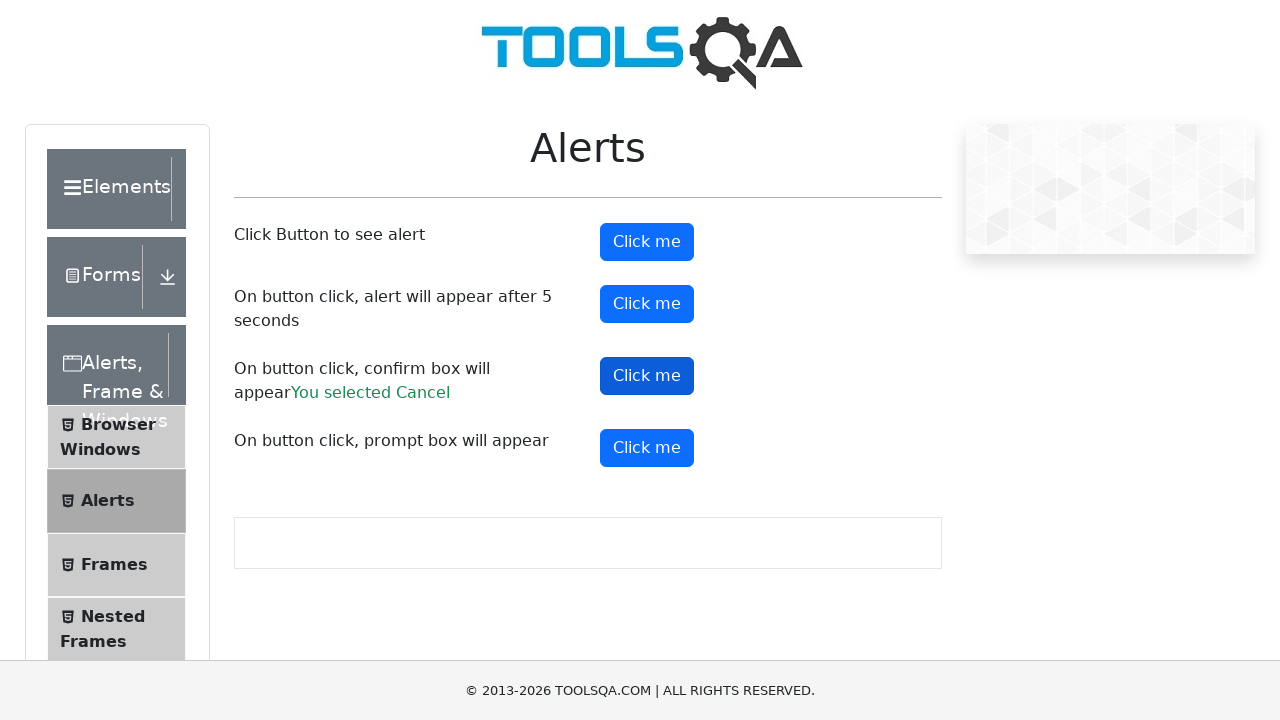

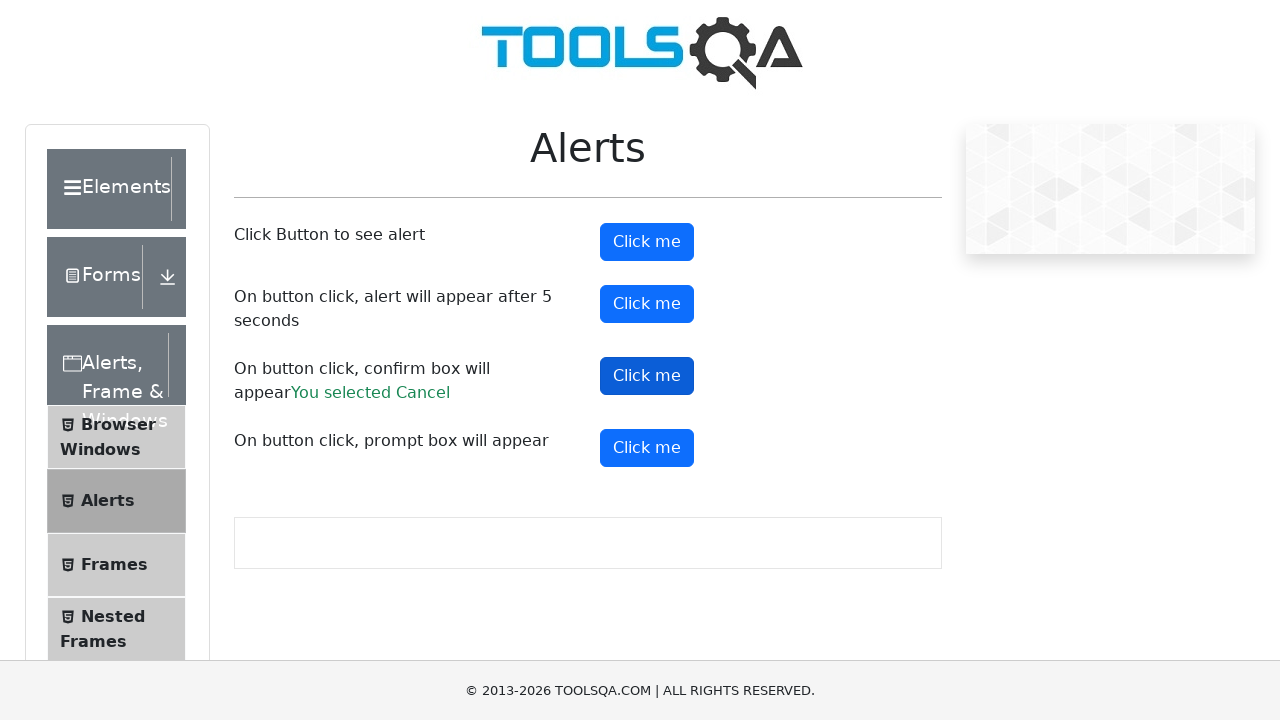